Tests mouse hover navigation through a multi-level dropdown menu by hovering over "Courses", then "Software Testing (12)", and finally "Selenium Certification Training".

Starting URL: http://greenstech.in/selenium-course-content.html

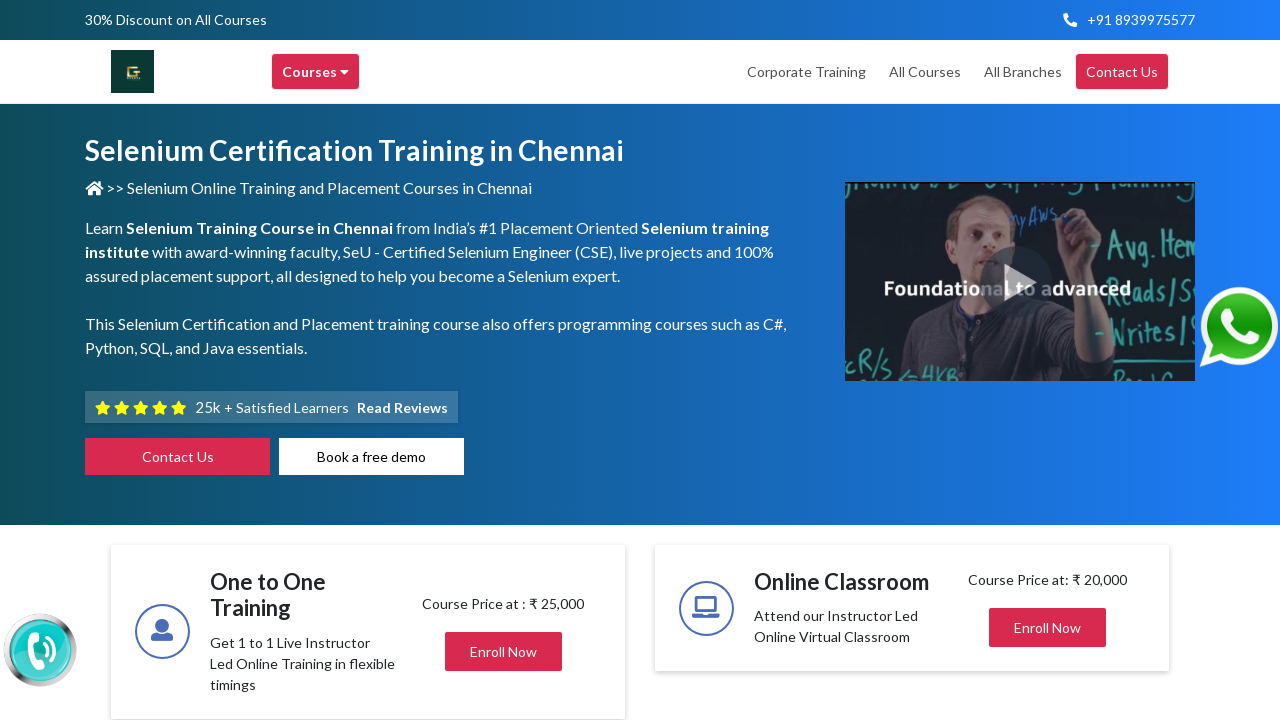

Hovered over 'Courses' menu item at (316, 72) on xpath=//div[text()='Courses ']
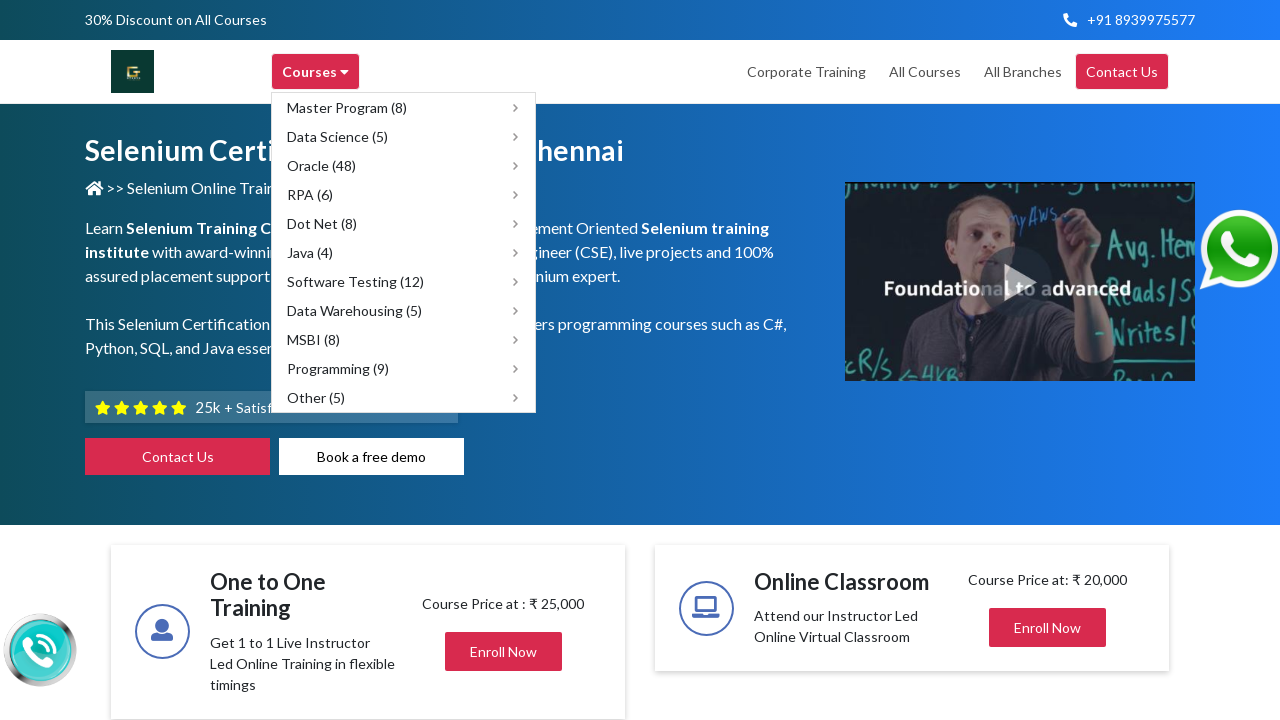

Waited 500ms for submenu to appear after hovering 'Courses'
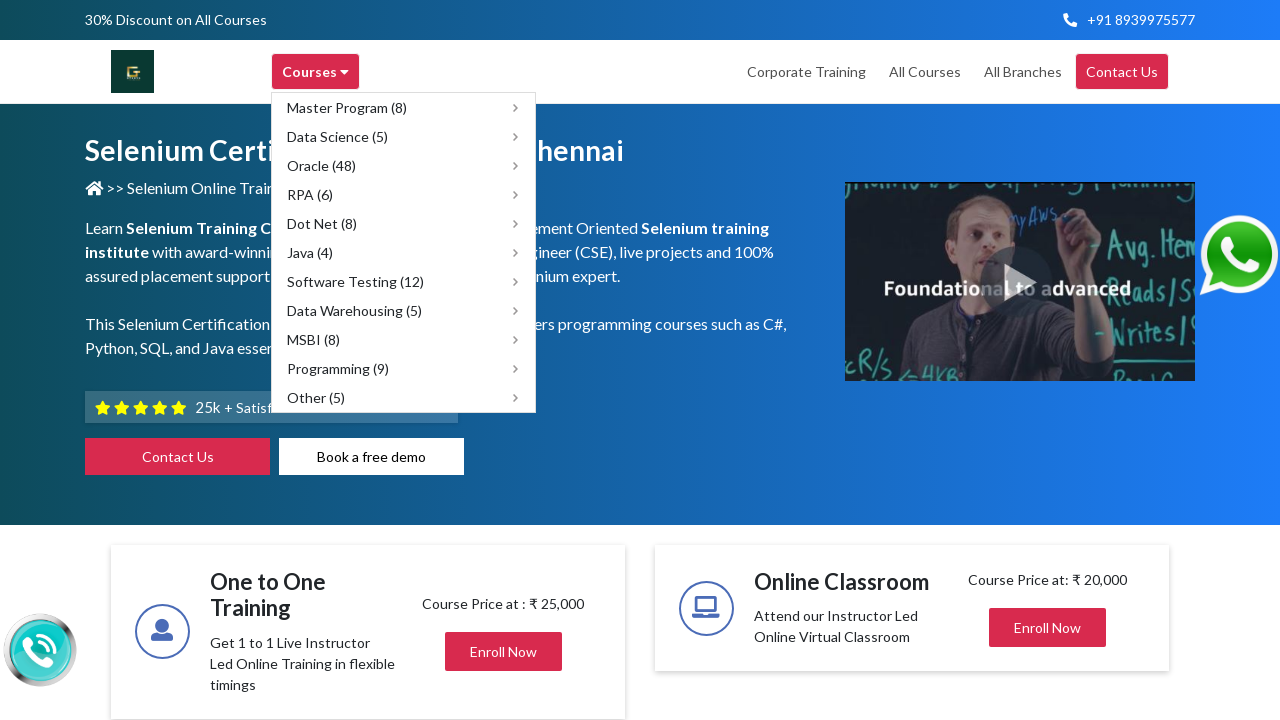

Hovered over 'Software Testing (12)' submenu item at (356, 282) on xpath=//span[text()='Software Testing (12)']
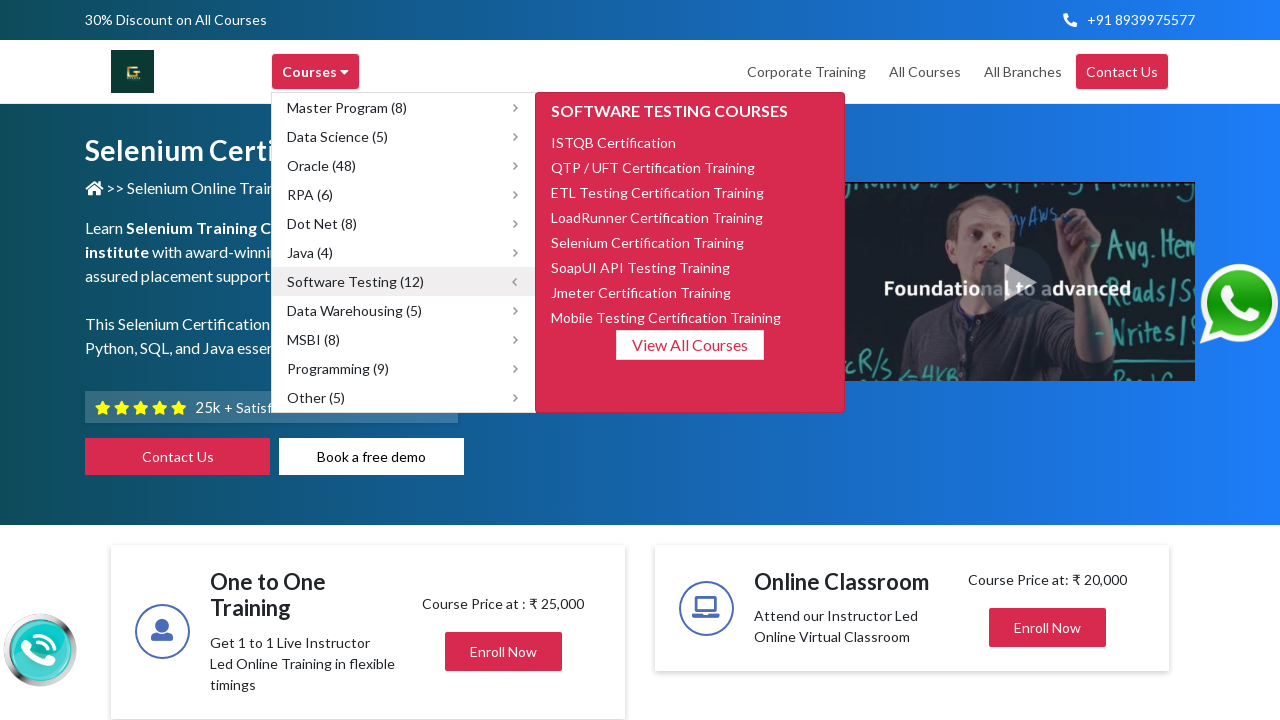

Waited 500ms for next submenu to appear after hovering 'Software Testing (12)'
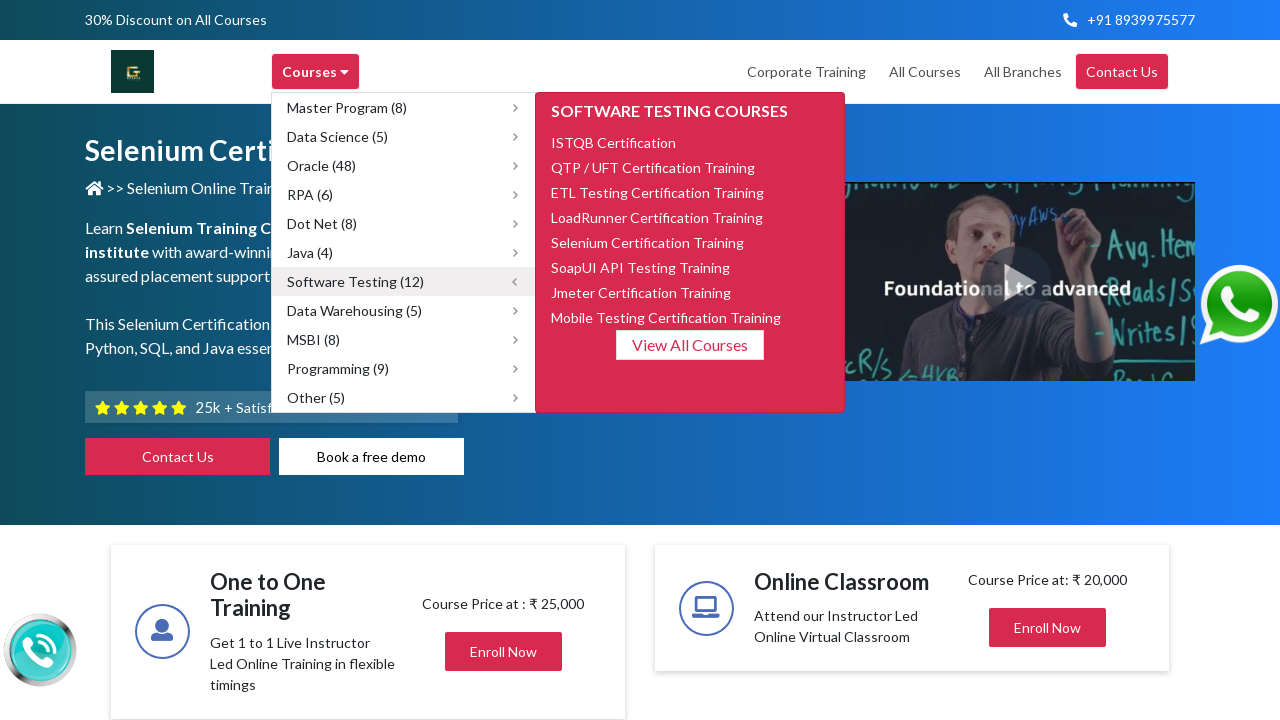

Hovered over 'Selenium Certification Training' submenu item at (648, 242) on xpath=//span[text()='Selenium Certification Training']
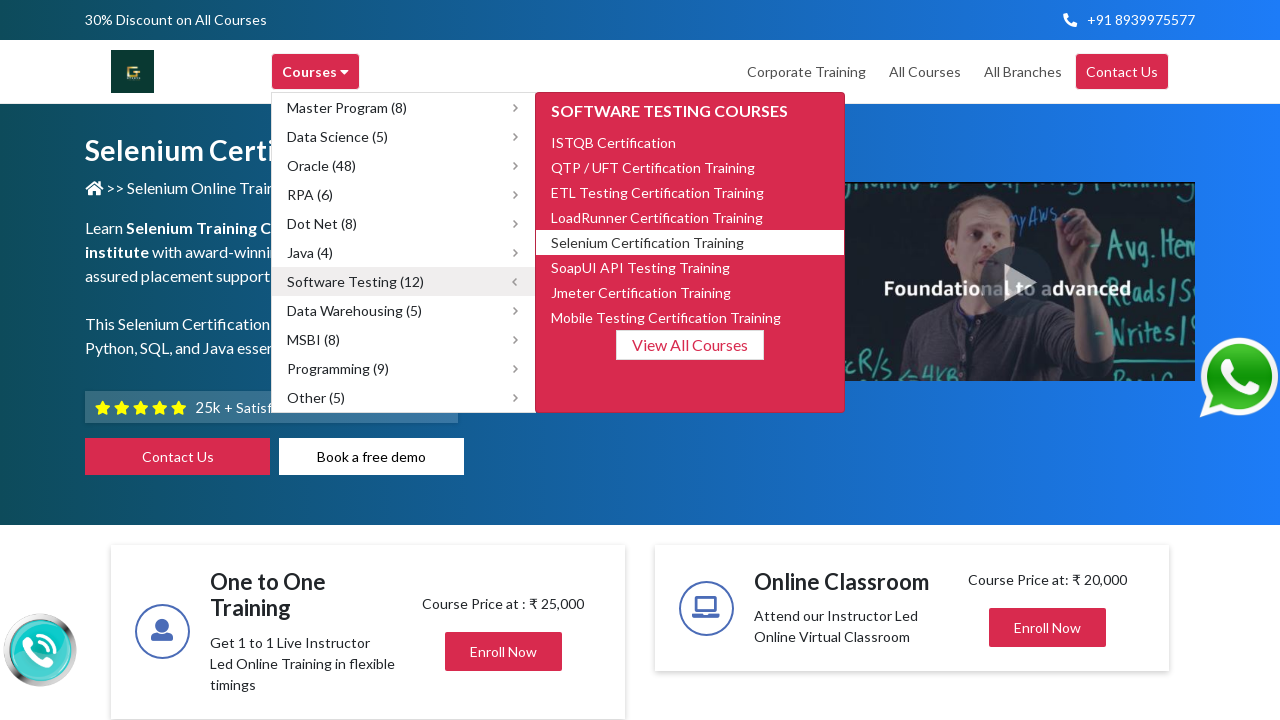

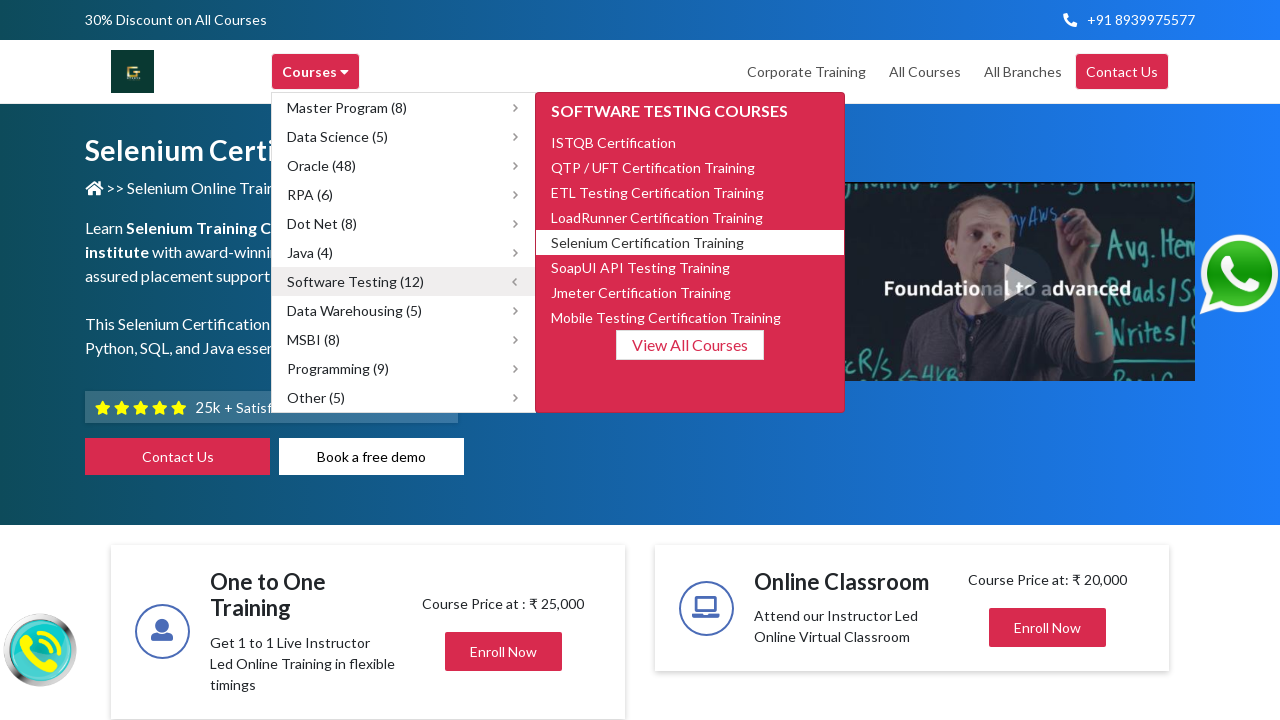